Automates a math challenge form by reading a value from an element attribute, calculating the result using a logarithmic formula, filling in the answer, selecting checkbox and radio button options, and submitting the form.

Starting URL: http://suninjuly.github.io/get_attribute.html

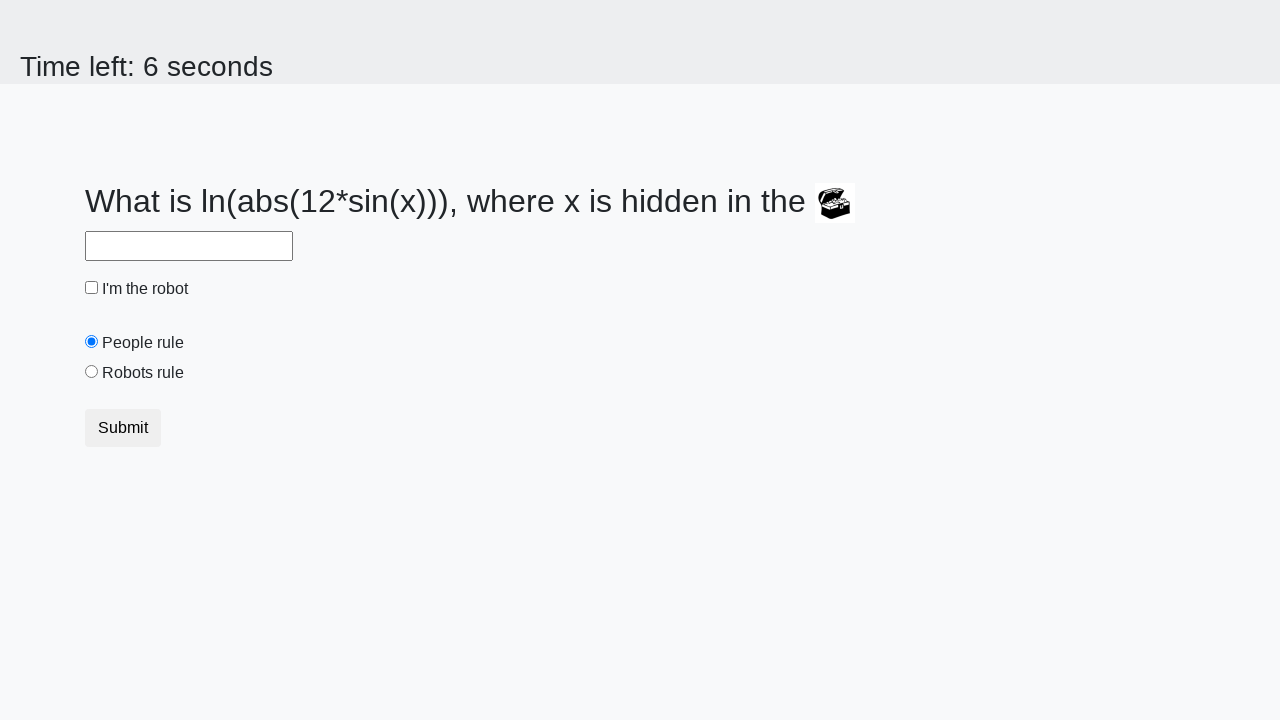

Located the image element with valuex attribute
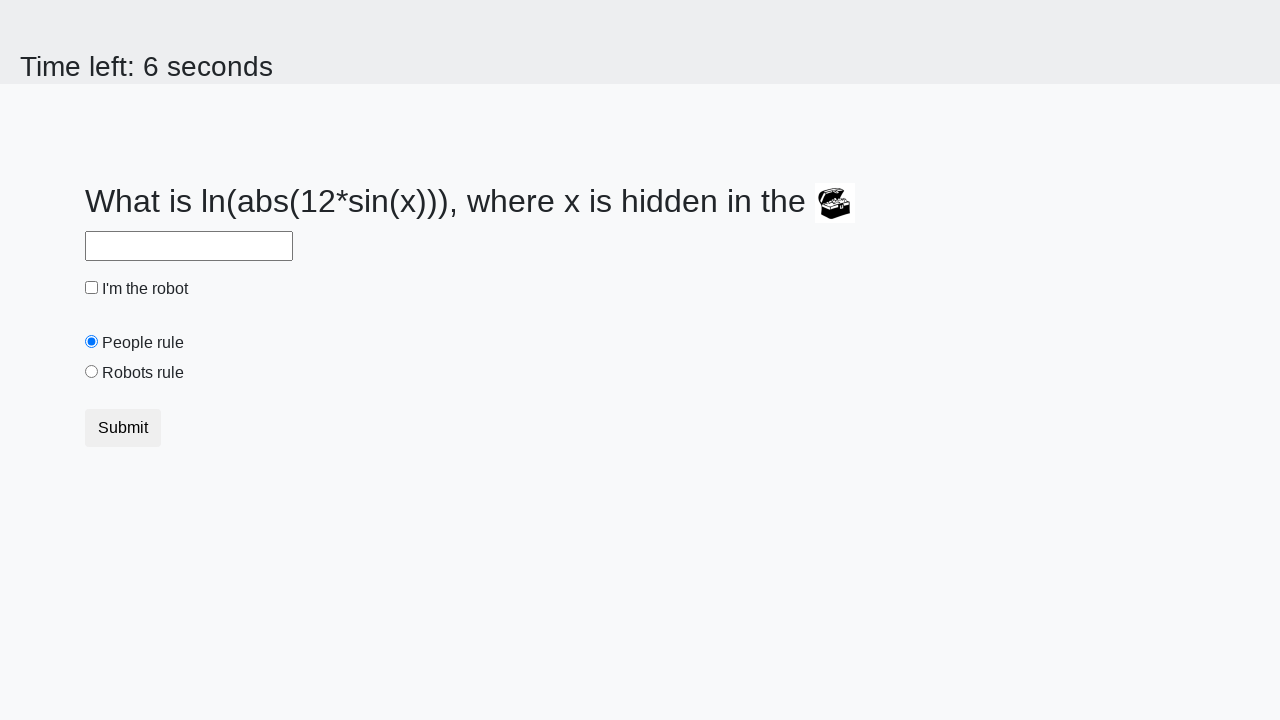

Retrieved valuex attribute: 608
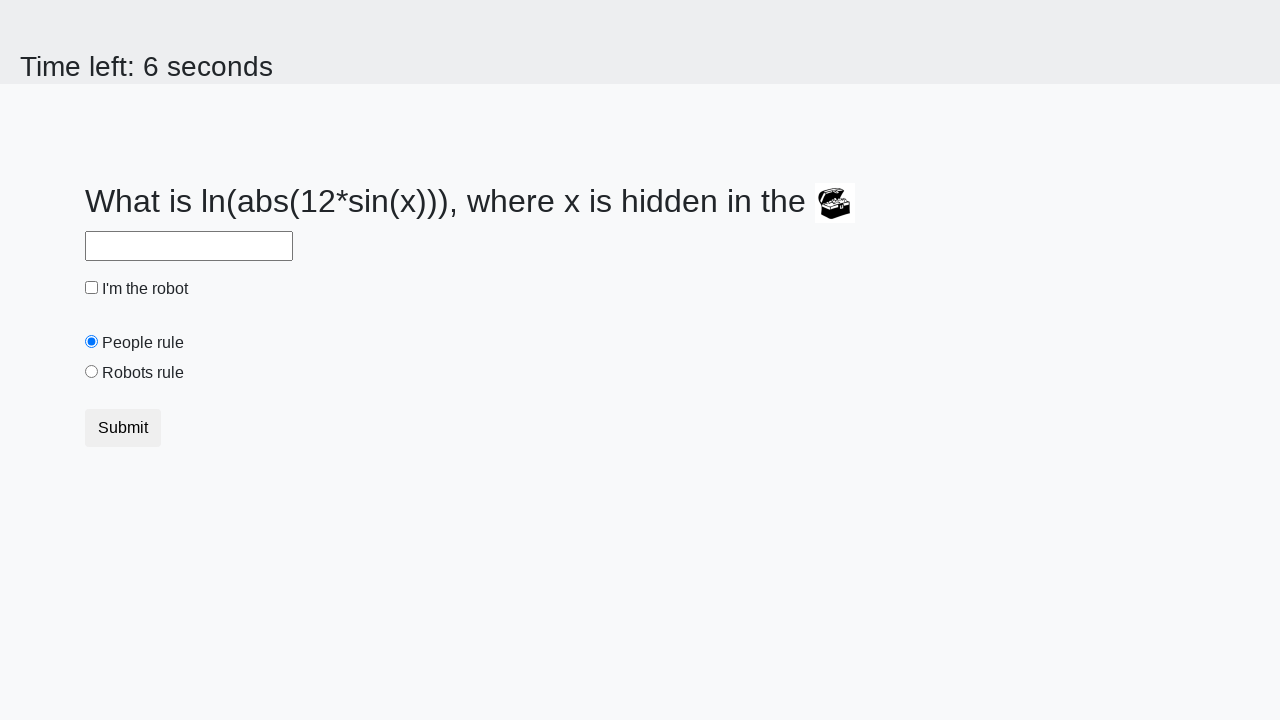

Calculated logarithmic formula result: 2.4797138556192238
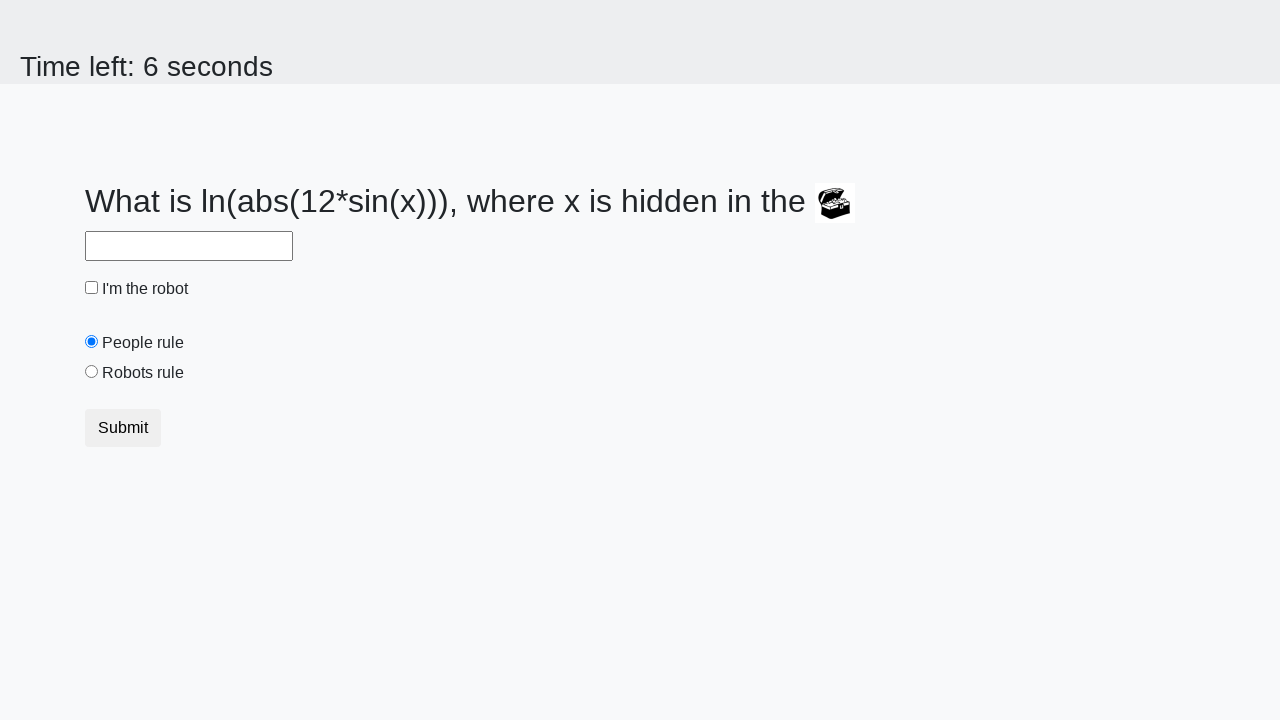

Filled answer field with calculated value: 2.4797138556192238 on #answer
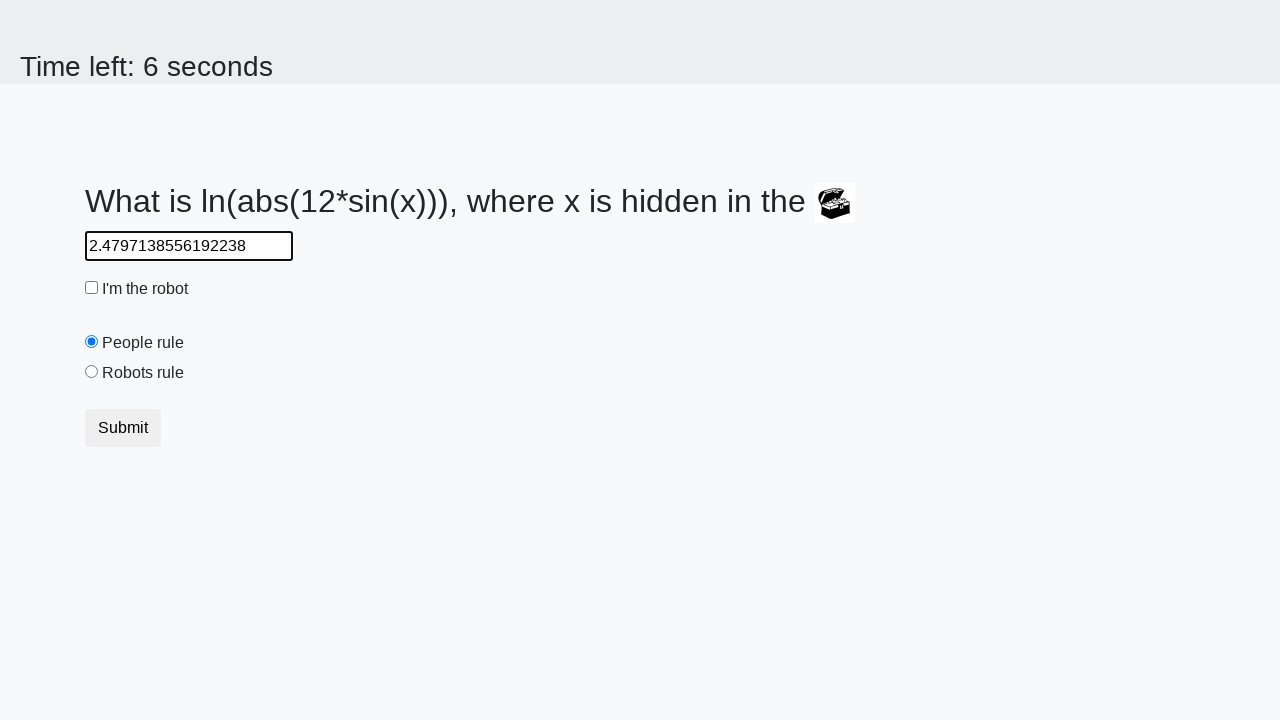

Clicked robot checkbox at (92, 288) on #robotCheckbox
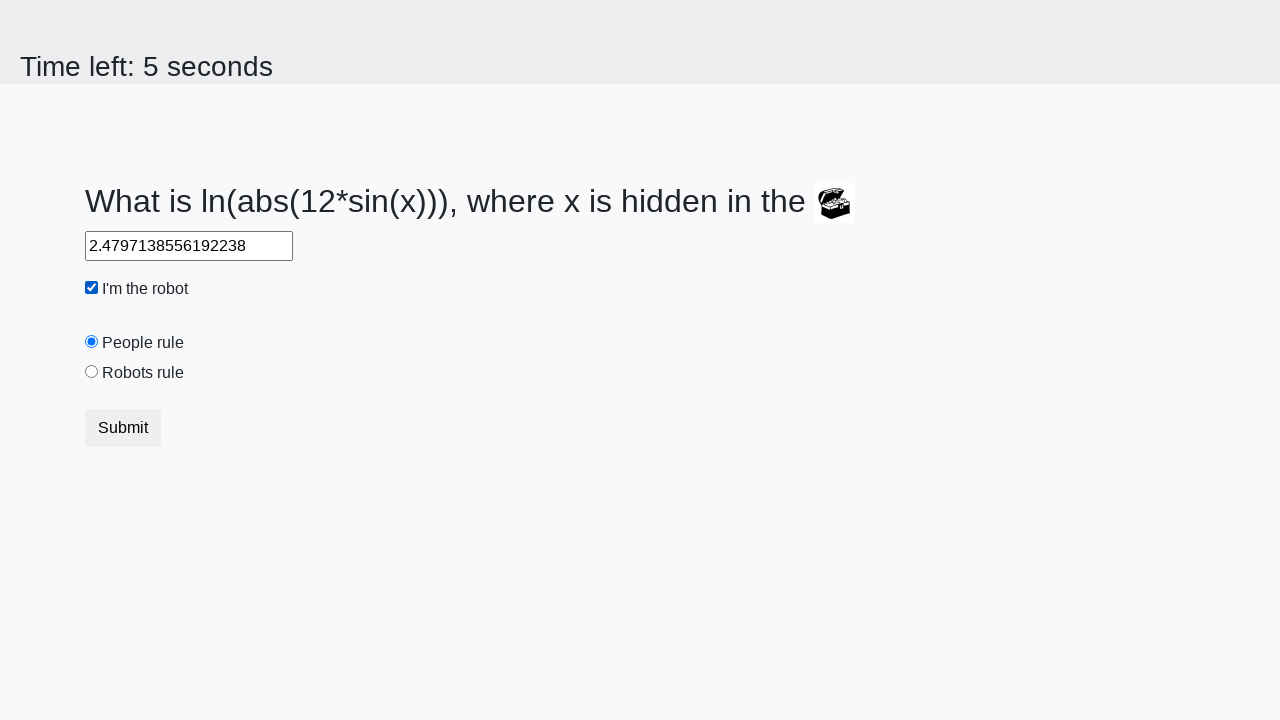

Selected robots rule radio button at (92, 372) on #robotsRule
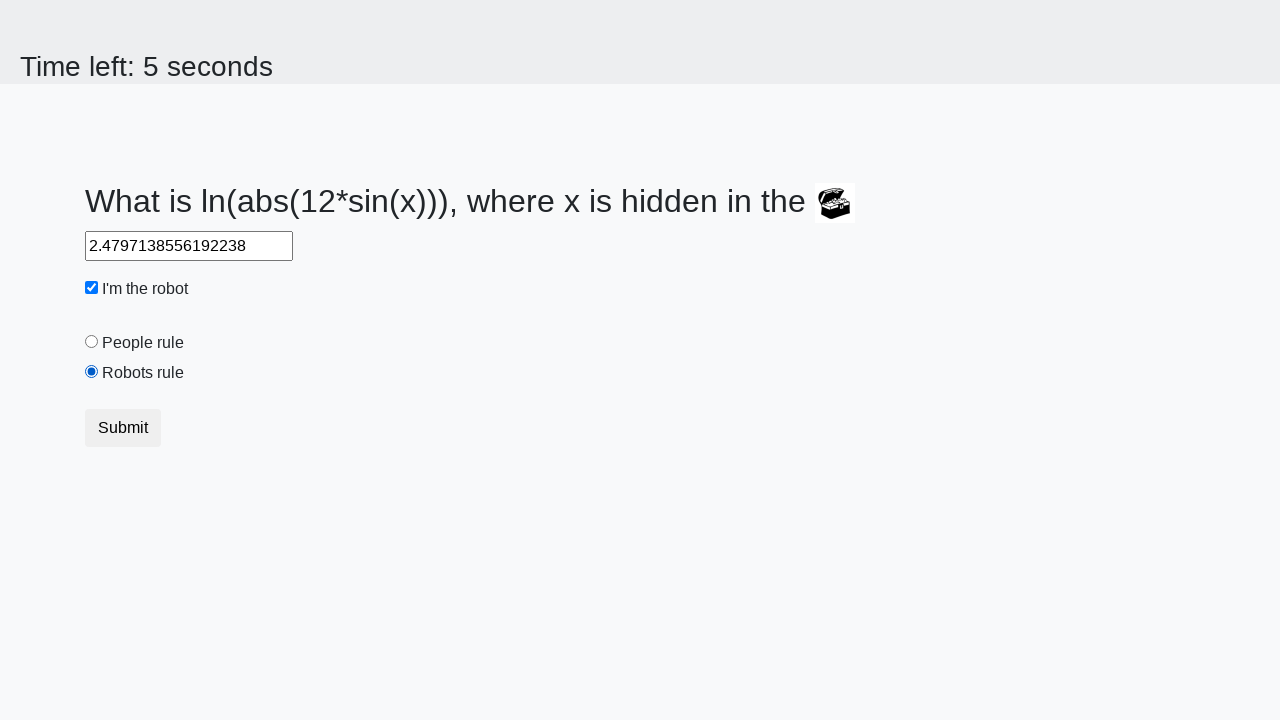

Clicked submit button to submit the form at (123, 428) on [type='submit']
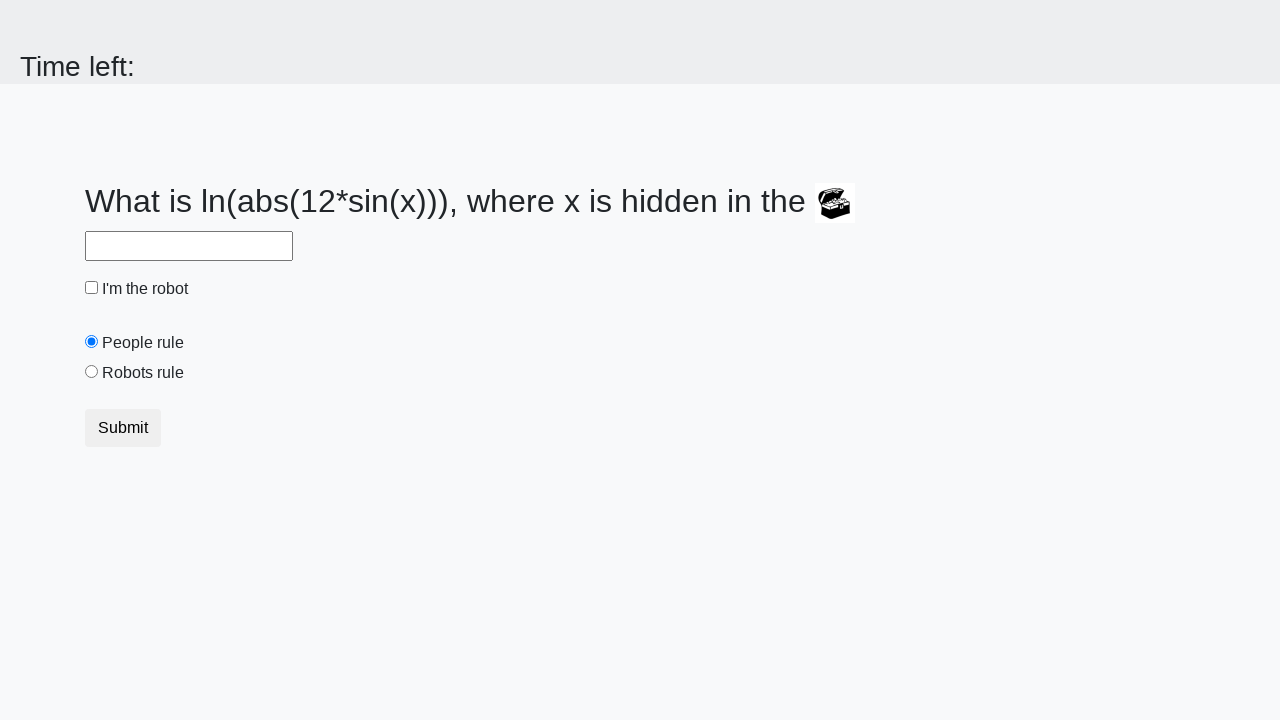

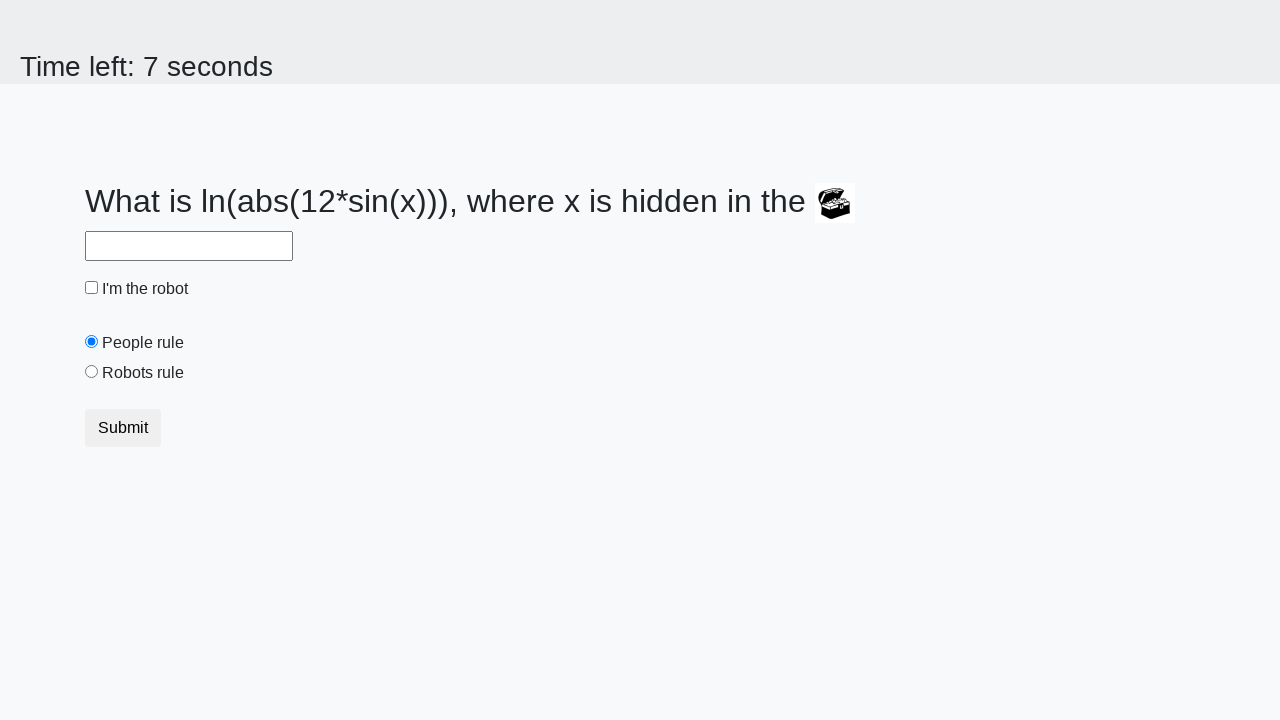